Tests filtering to display only active (incomplete) todo items

Starting URL: https://demo.playwright.dev/todomvc

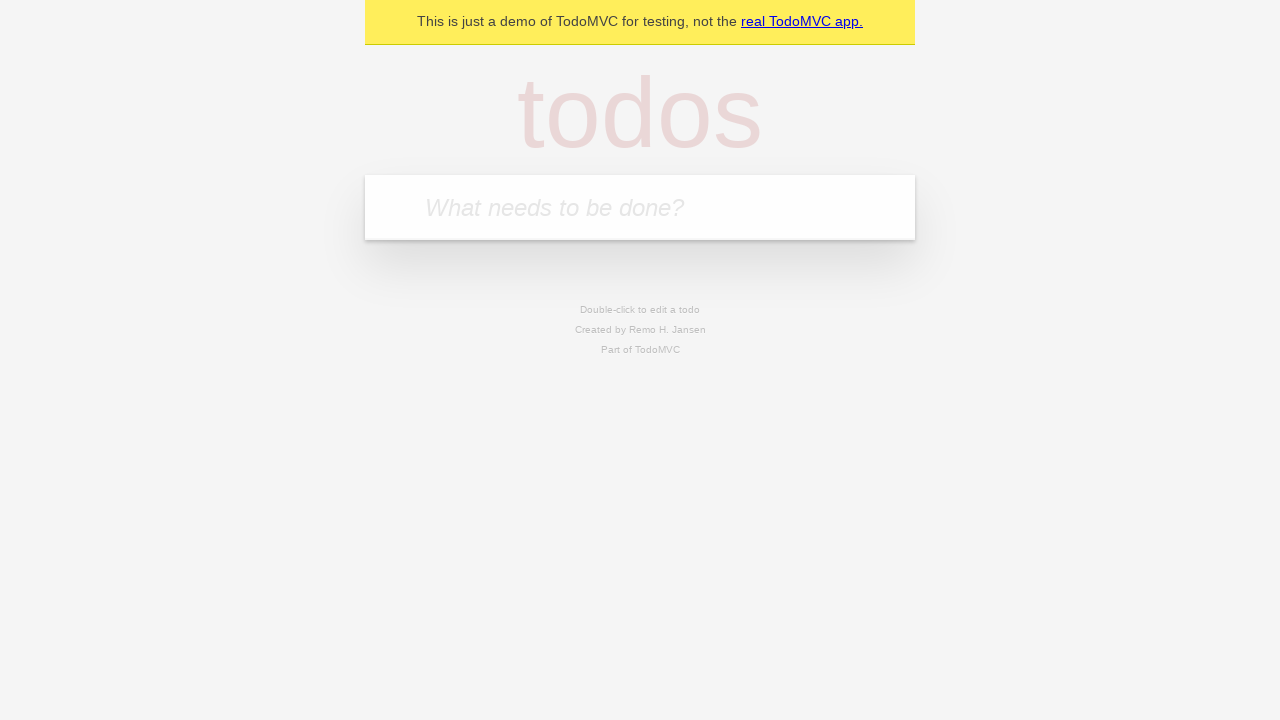

Filled todo input with 'buy some cheese' on internal:attr=[placeholder="What needs to be done?"i]
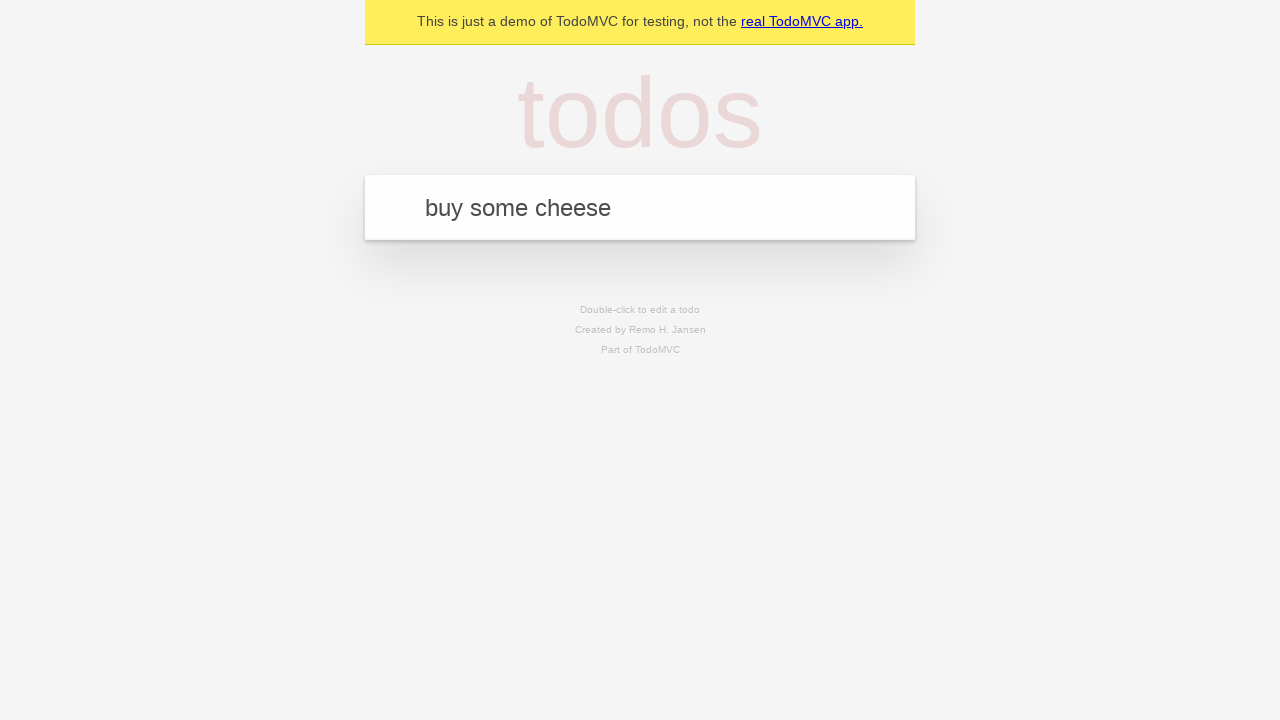

Pressed Enter to create first todo item on internal:attr=[placeholder="What needs to be done?"i]
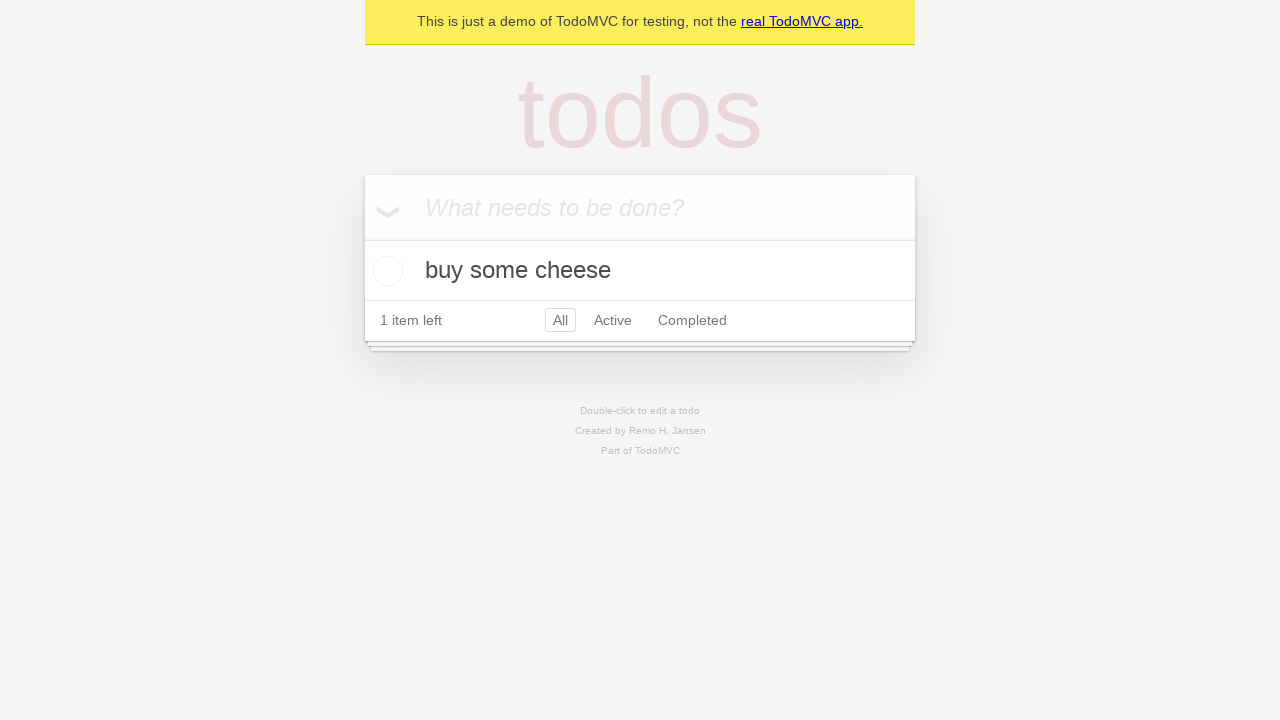

Filled todo input with 'feed the cat' on internal:attr=[placeholder="What needs to be done?"i]
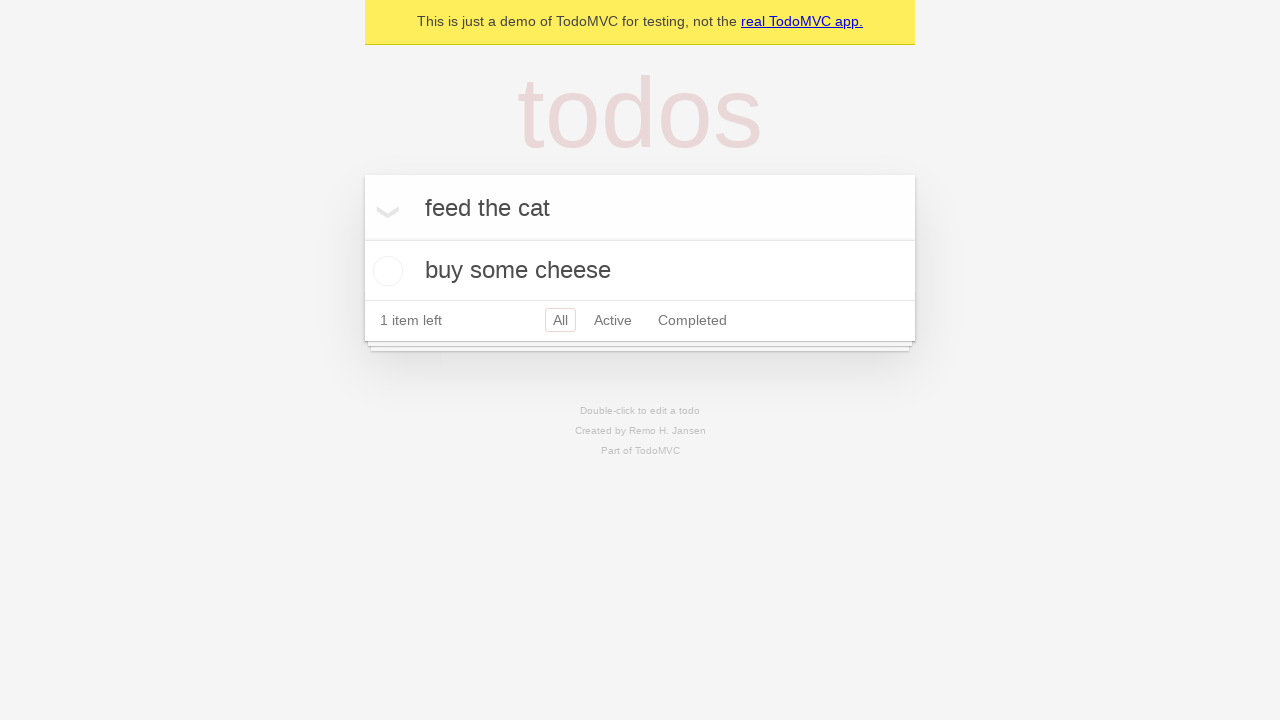

Pressed Enter to create second todo item on internal:attr=[placeholder="What needs to be done?"i]
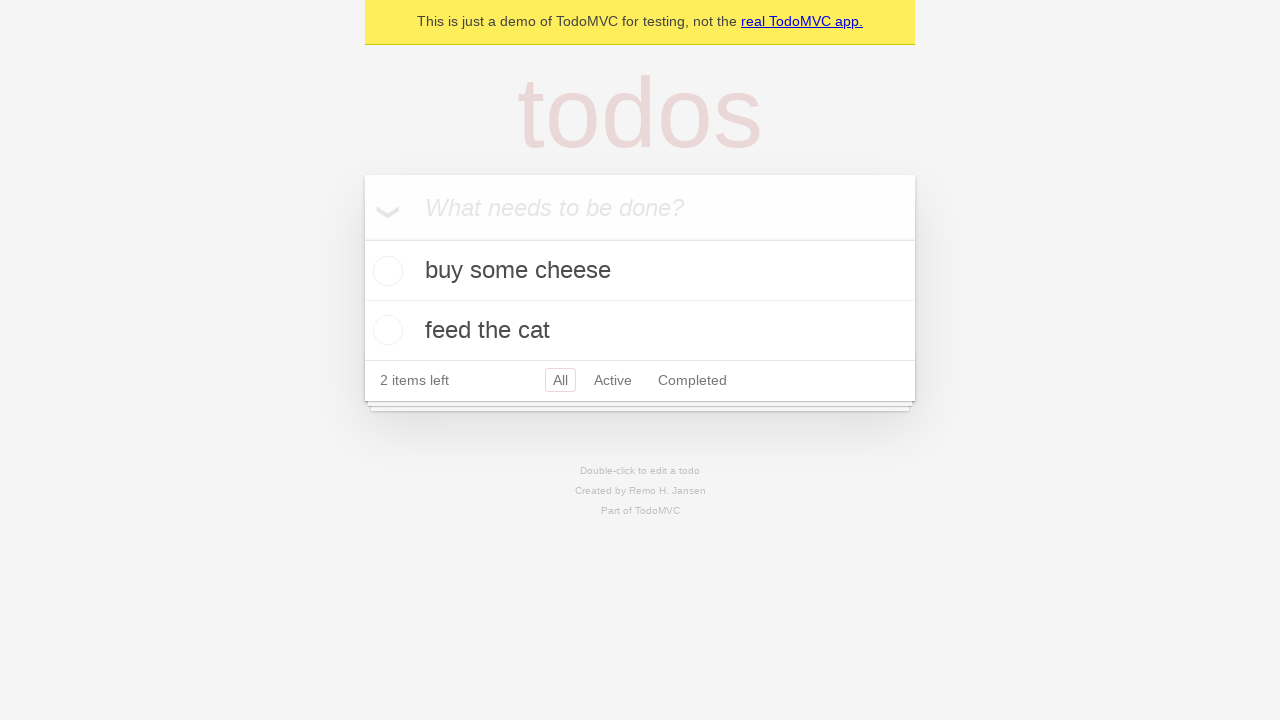

Filled todo input with 'book a doctors appointment' on internal:attr=[placeholder="What needs to be done?"i]
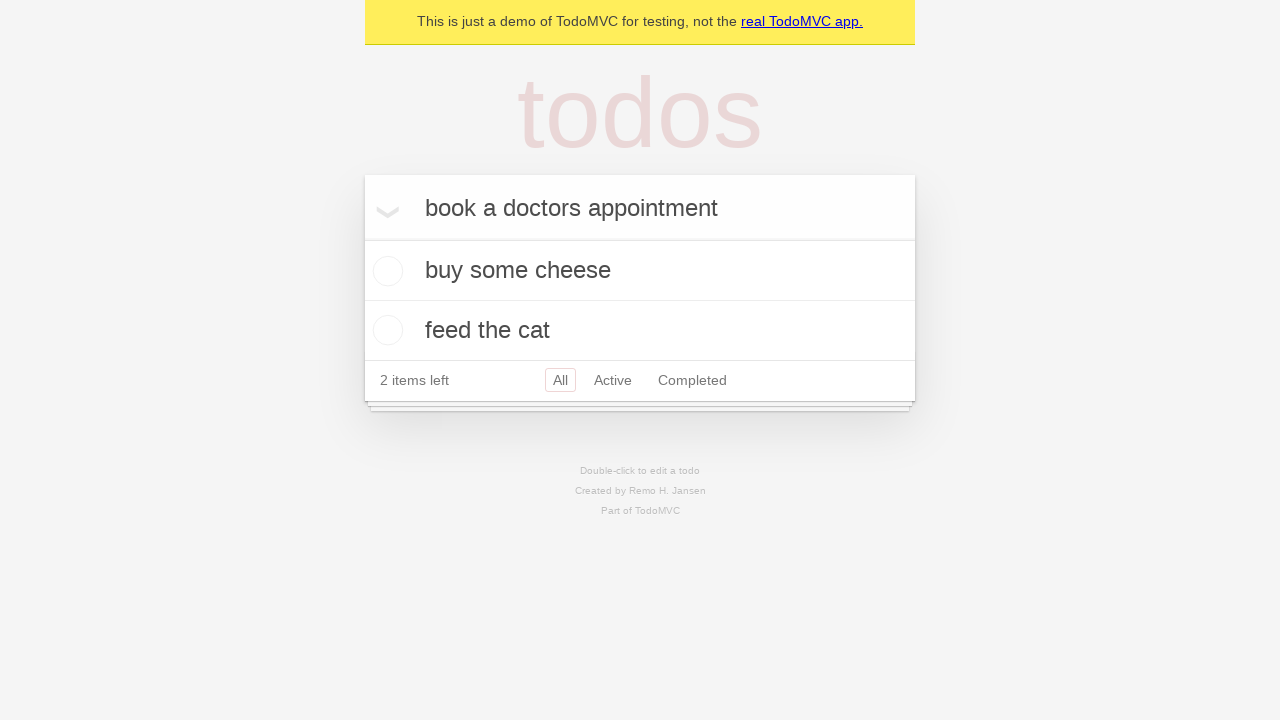

Pressed Enter to create third todo item on internal:attr=[placeholder="What needs to be done?"i]
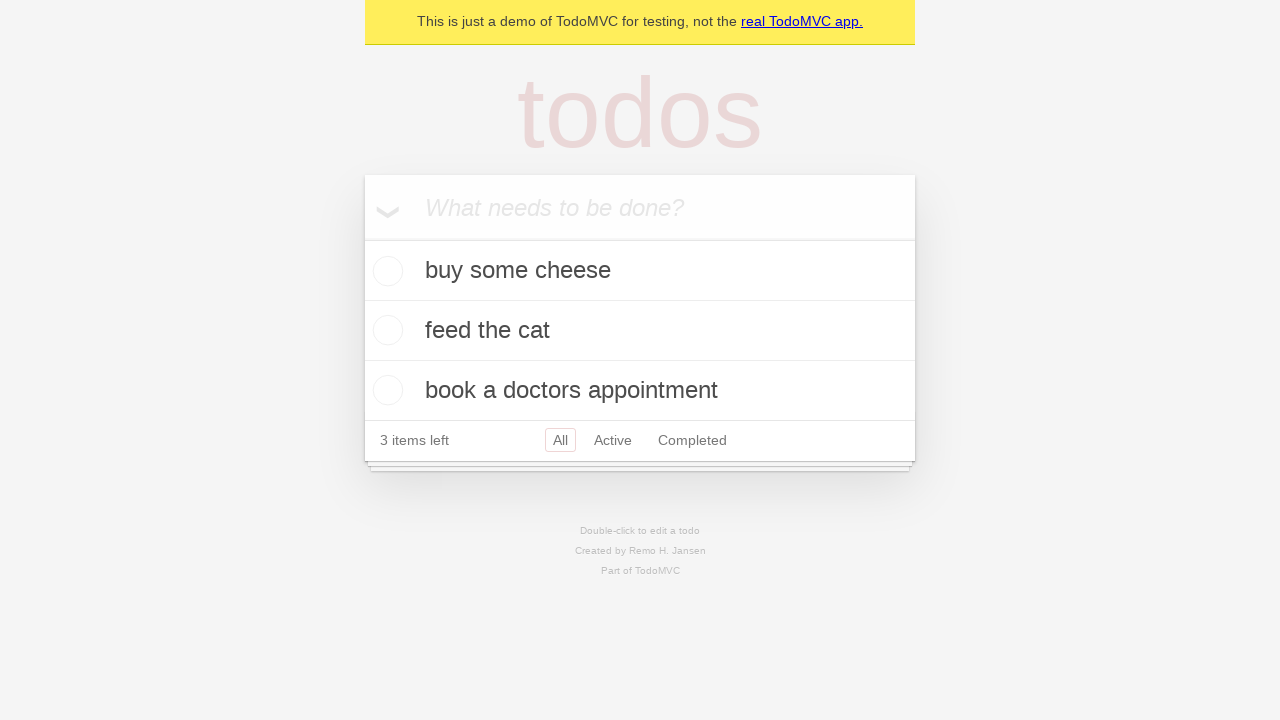

Checked the second todo item as complete at (385, 330) on .todo-list li .toggle >> nth=1
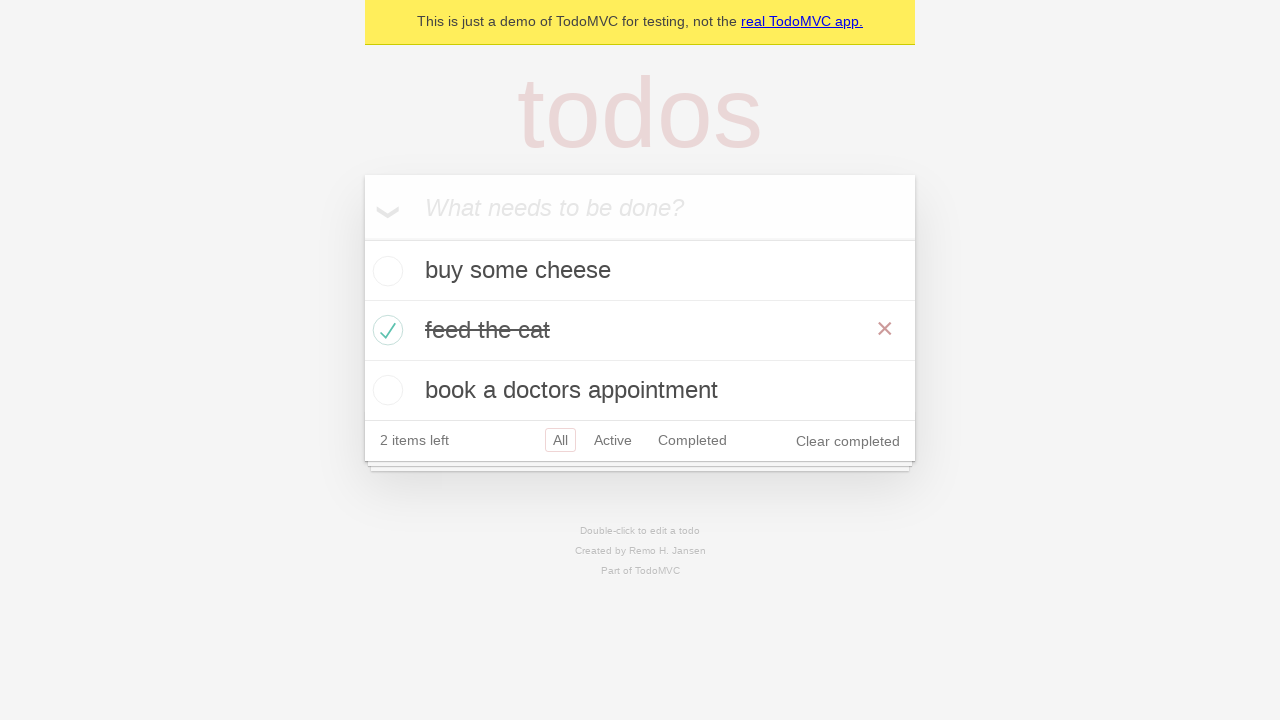

Clicked Active filter to display only incomplete todo items at (613, 440) on internal:role=link[name="Active"i]
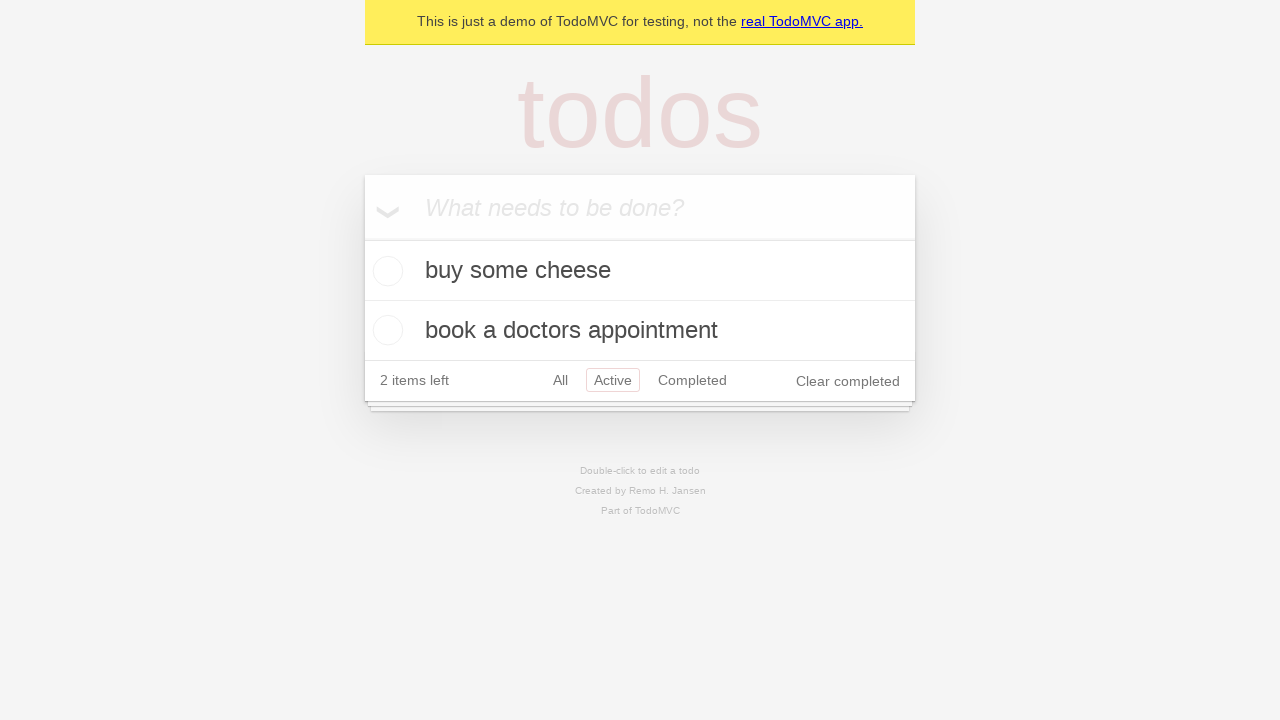

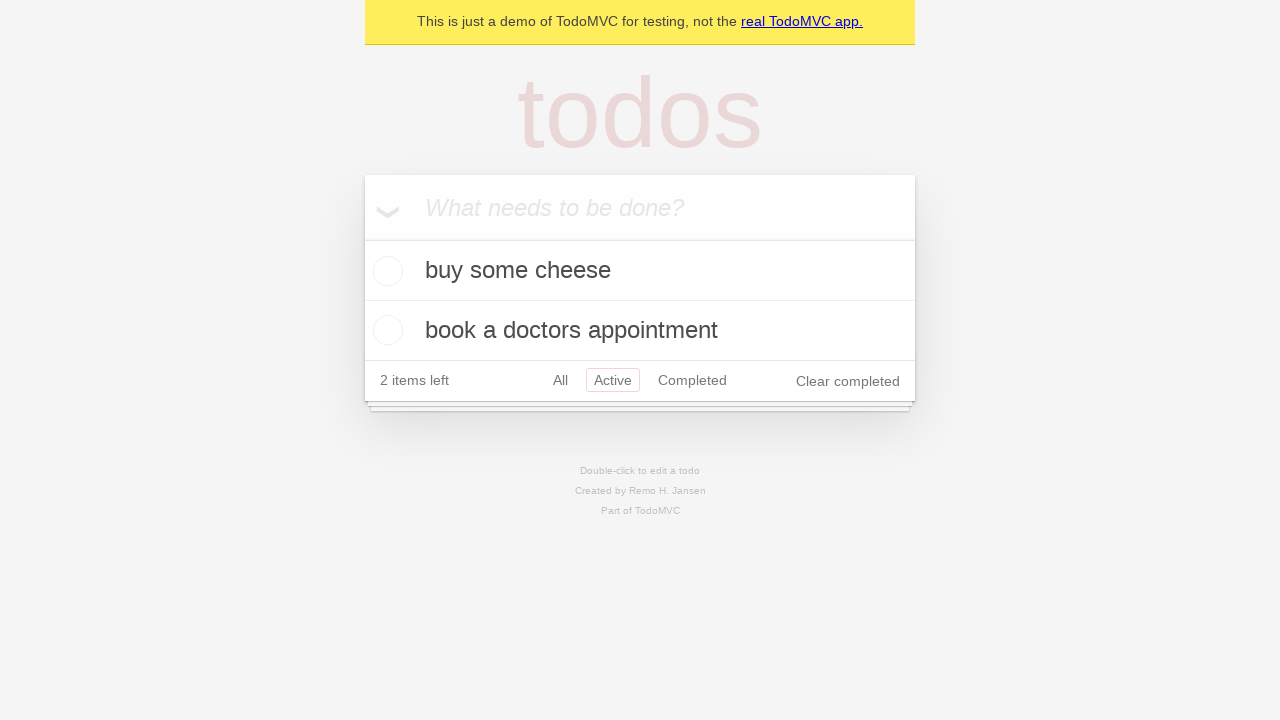